Tests right-click context menu functionality by performing a context click on an element and selecting an item from the context menu

Starting URL: http://swisnl.github.io/jQuery-contextMenu/demo.html

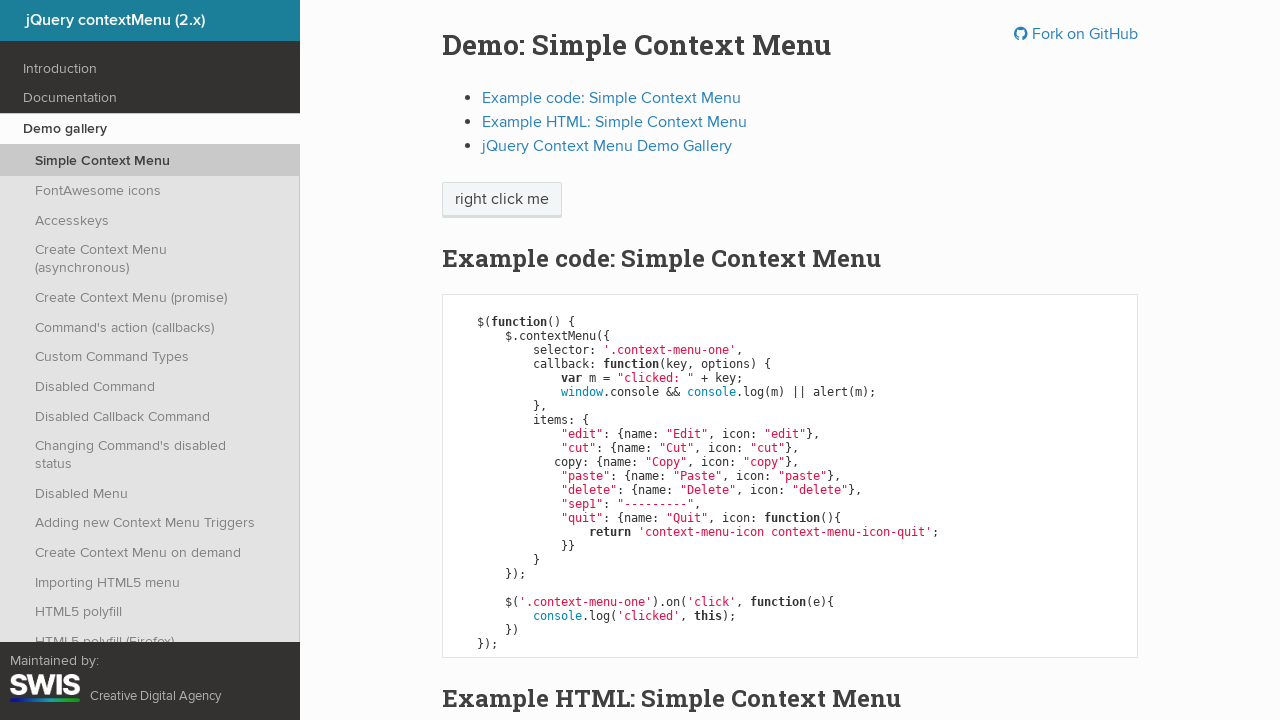

Located right-click target element with text 'right click me'
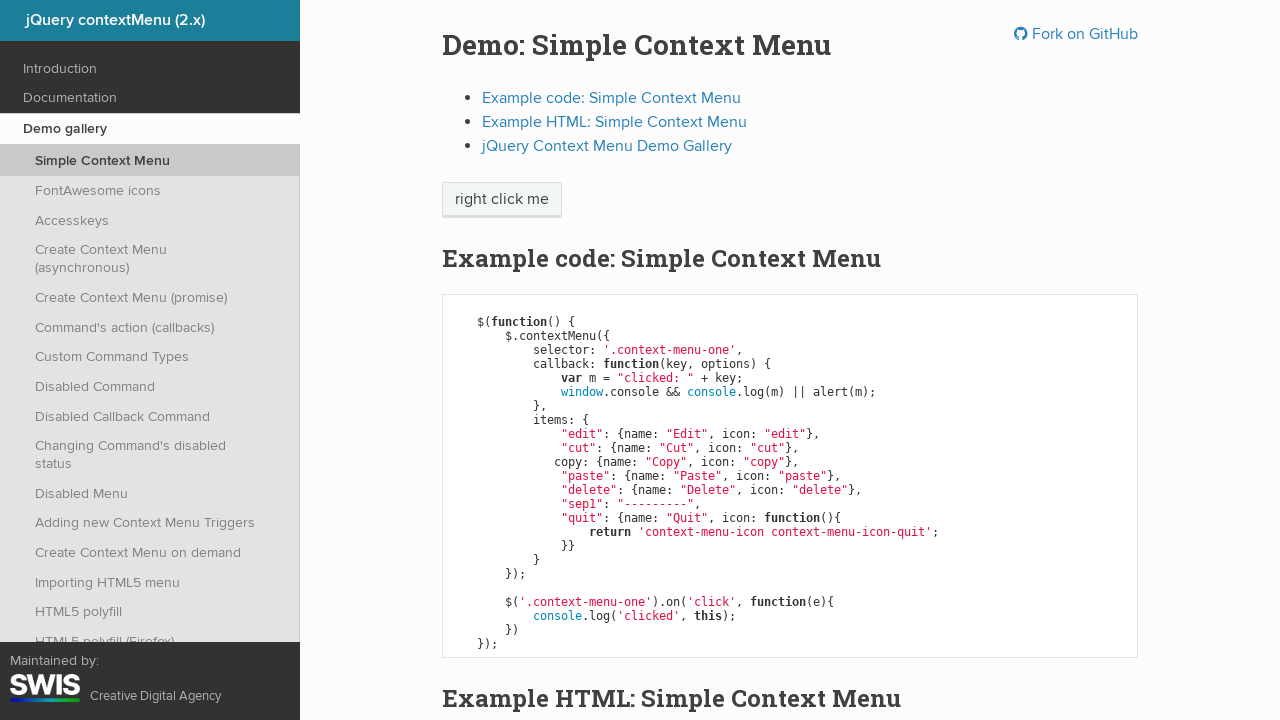

Performed right-click (context click) on the target element at (502, 200) on xpath=//span[text()='right click me']
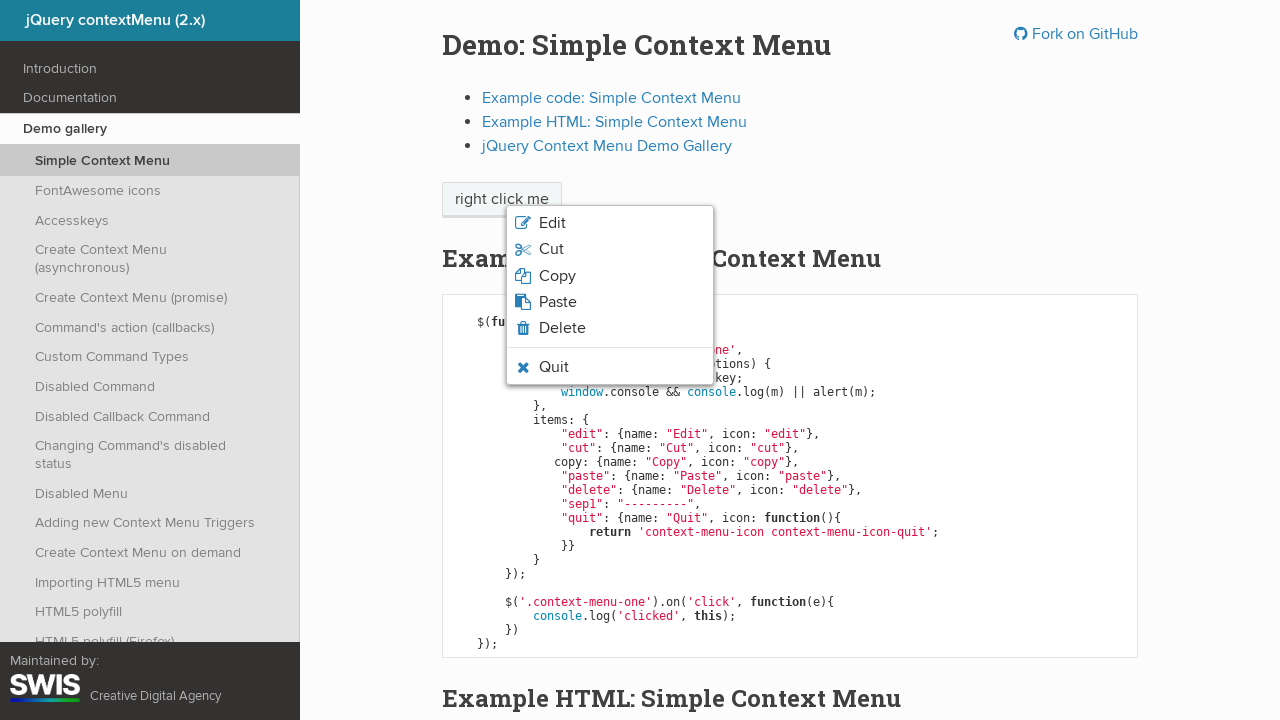

Context menu appeared
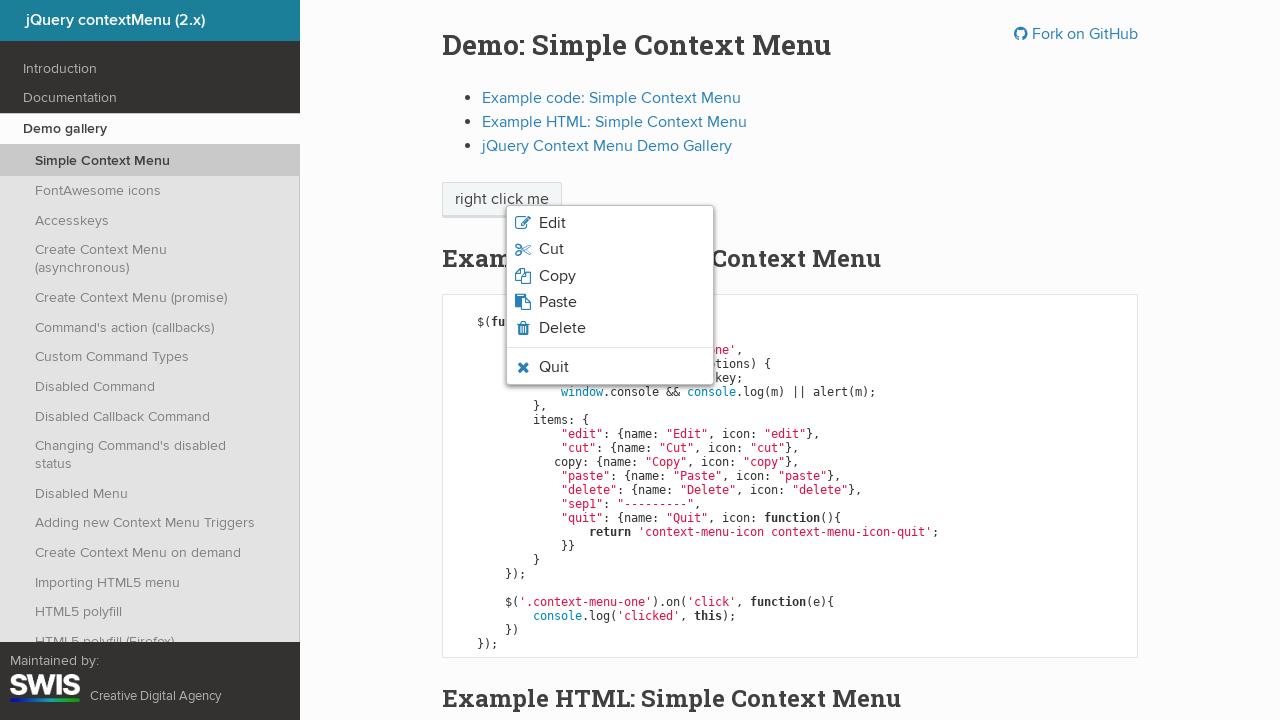

Selected 'Copy' option from context menu at (557, 276) on xpath=//ul[@class='context-menu-list context-menu-root']/li/span[text()='Copy']
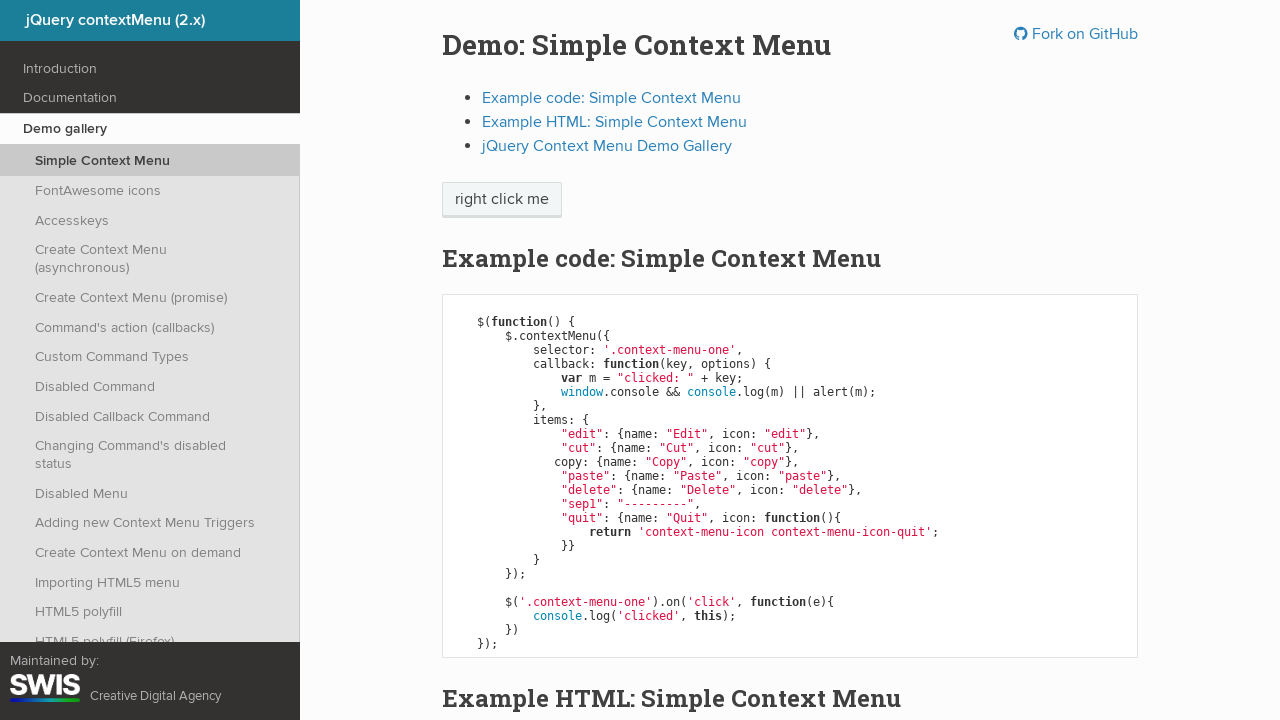

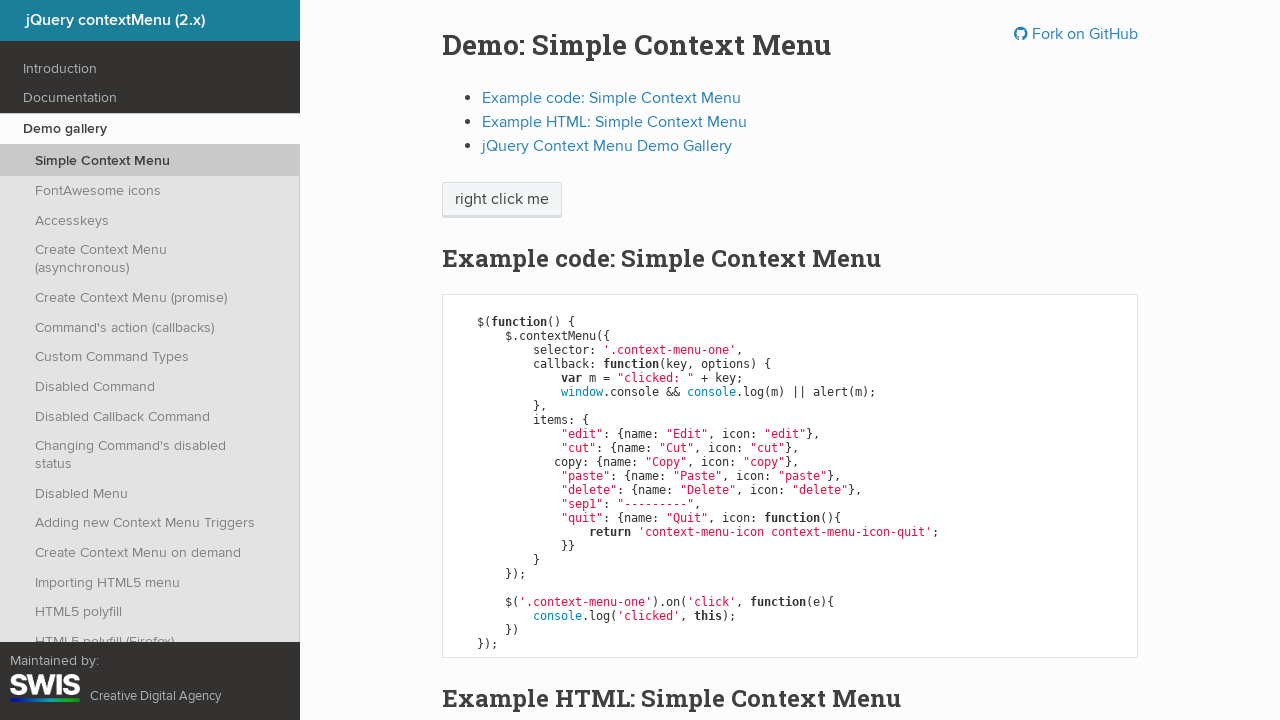